Tests the first section of Percentage Calculator in Common Phrases - calculates what X% of Y is

Starting URL: https://www.calculator.net/percent-calculator.html

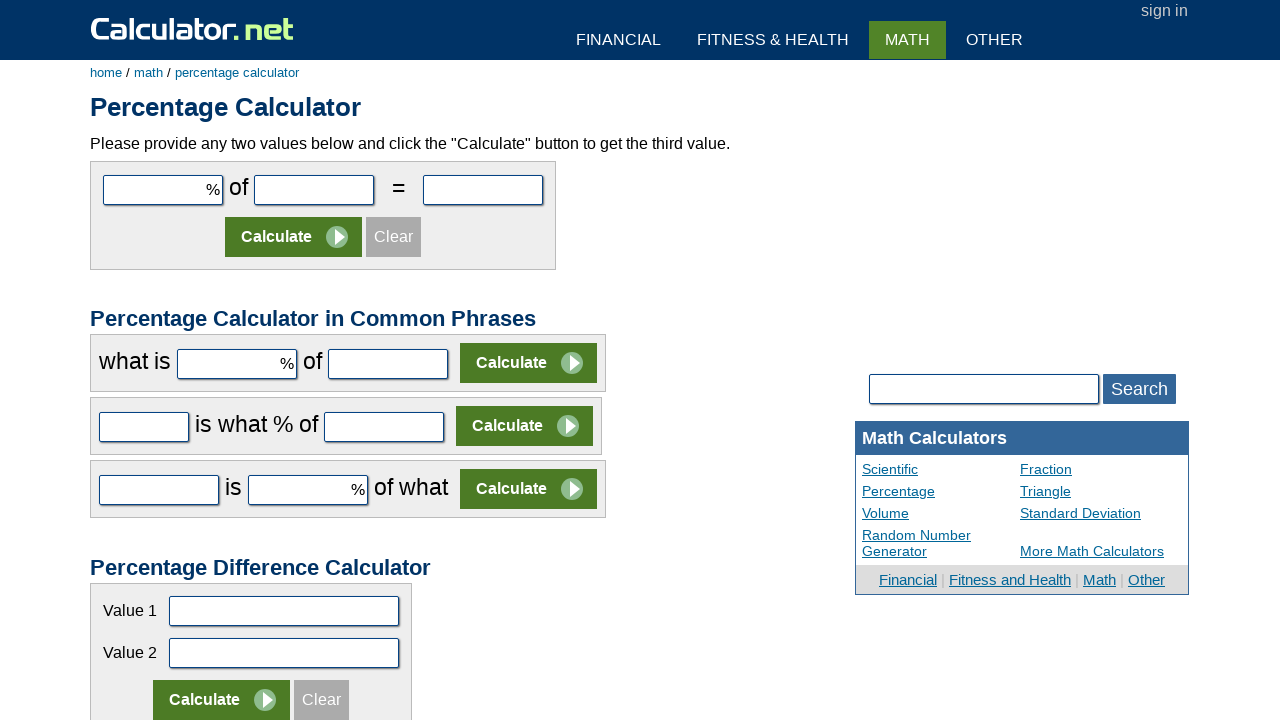

Filled first input field with '25' for percentage value on input[name='c21par1']
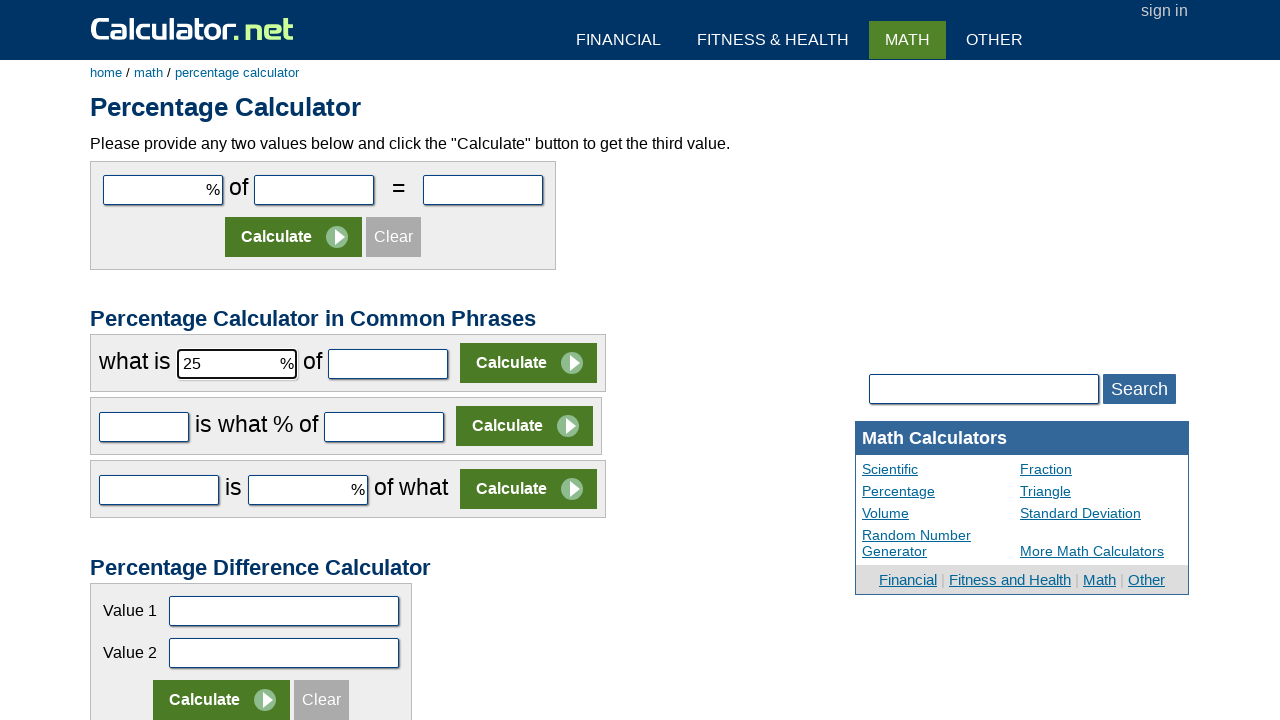

Filled second input field with '200' for base value on input[name='c21par2']
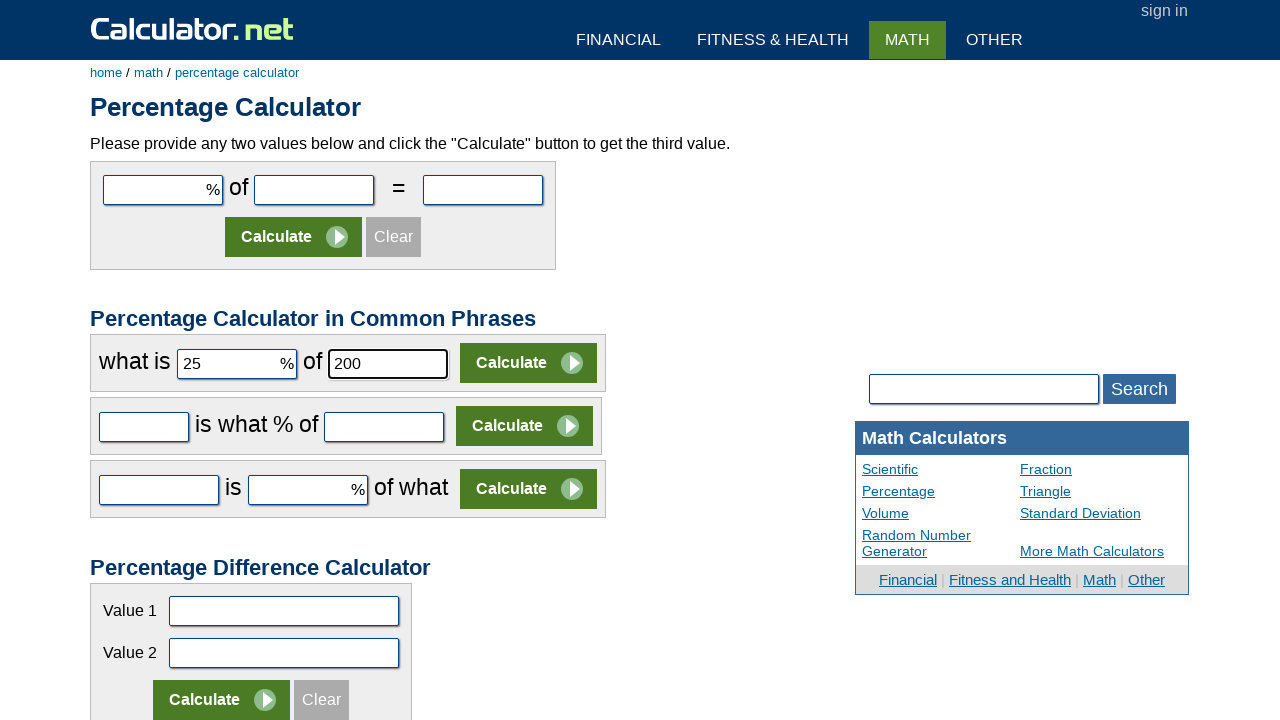

Clicked Calculate button to compute 25% of 200 at (528, 363) on input[value='Calculate'] >> nth=1
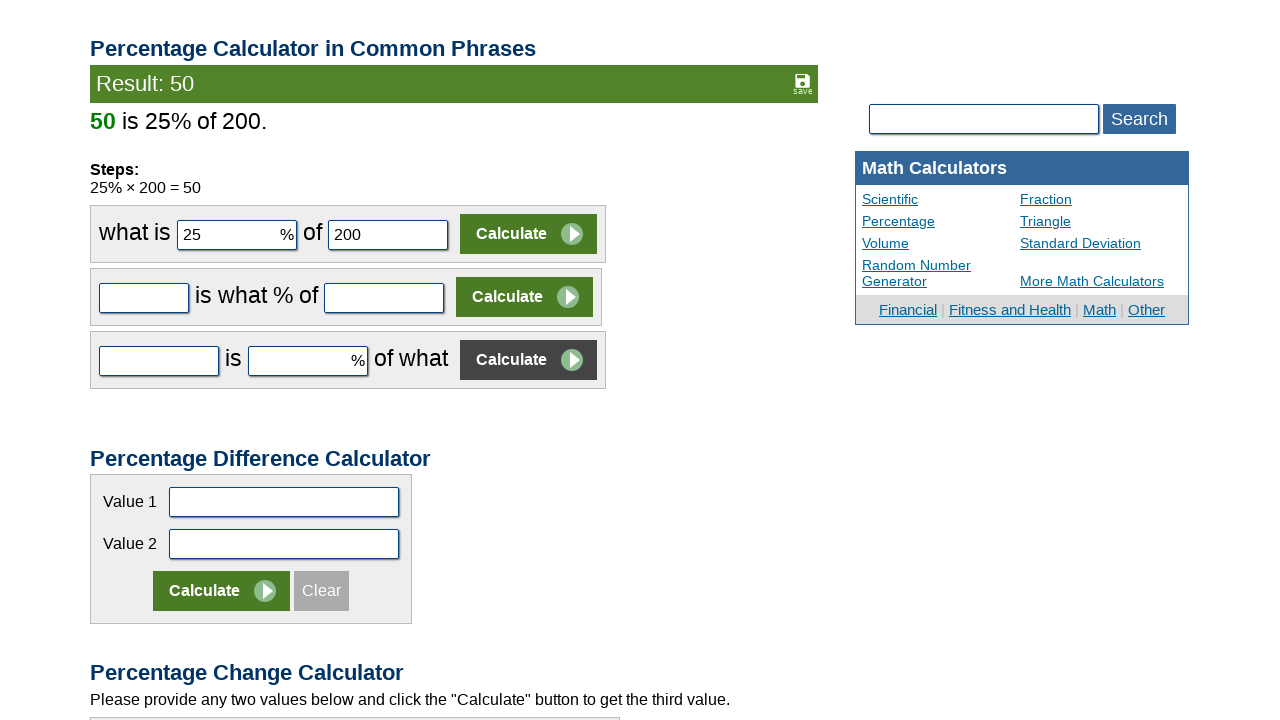

Result section loaded successfully
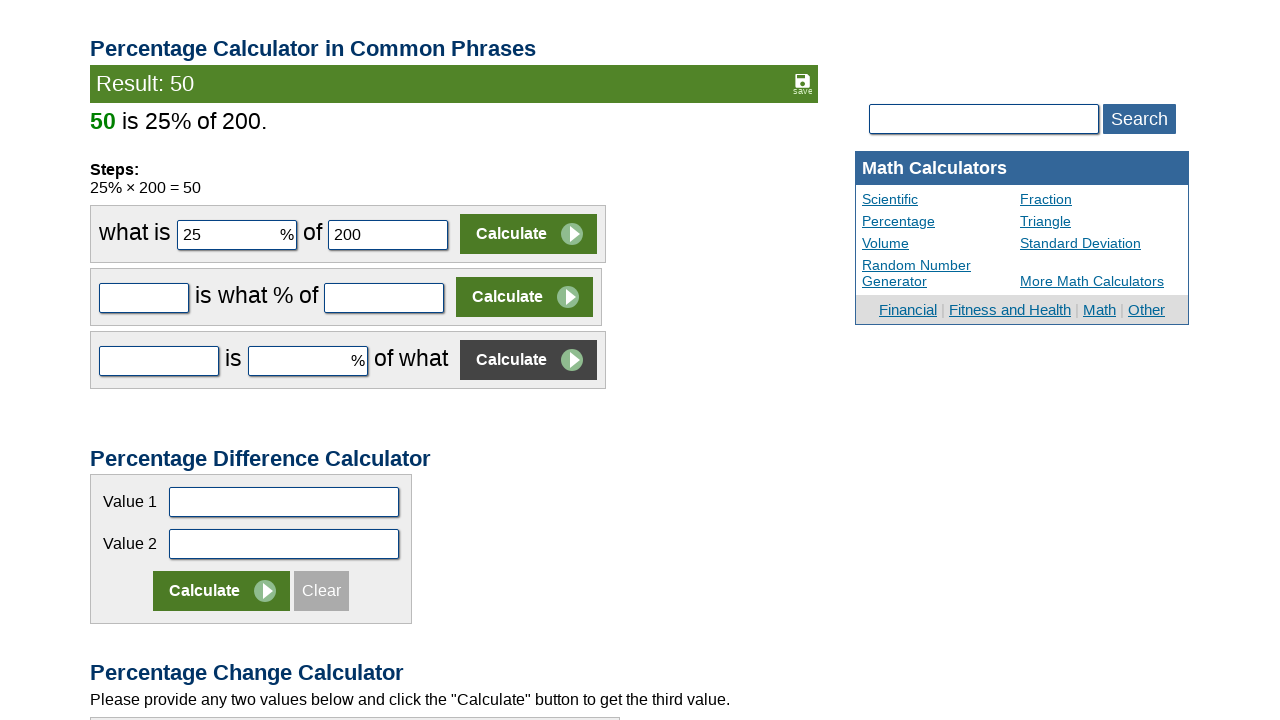

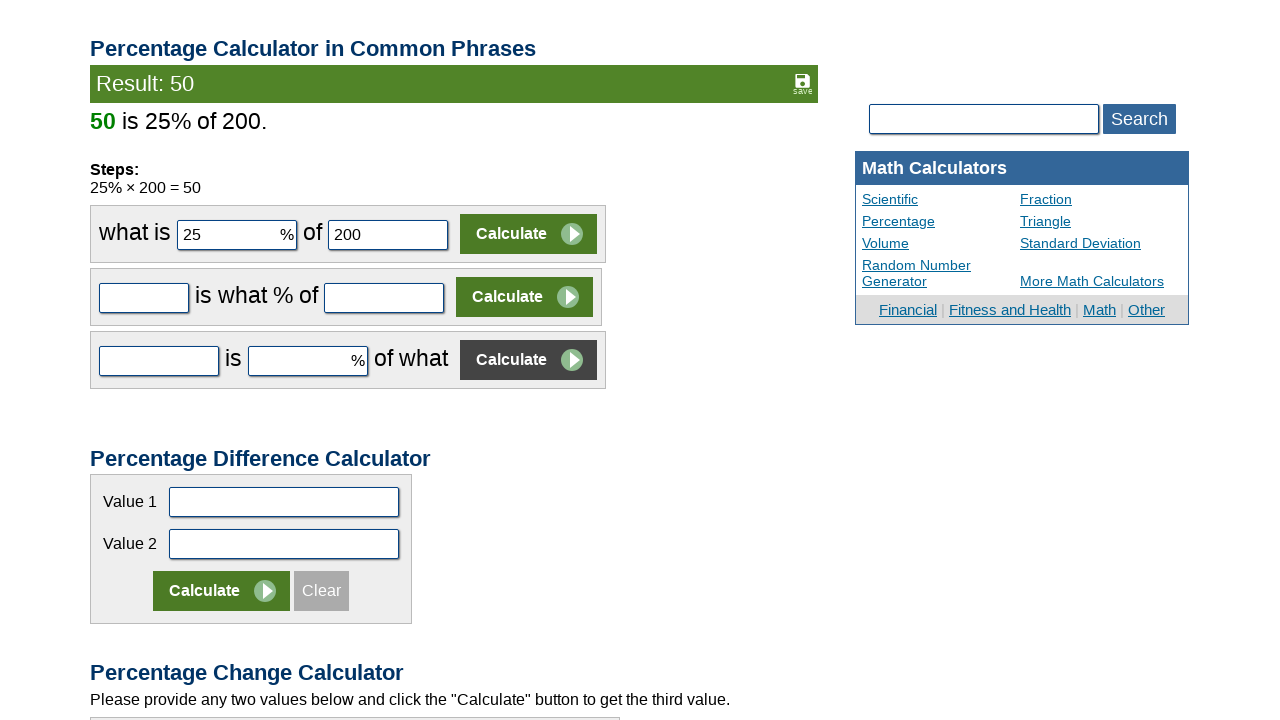